Tests infinite scroll functionality by continuously scrolling down until no more content loads

Starting URL: https://the-internet.herokuapp.com/

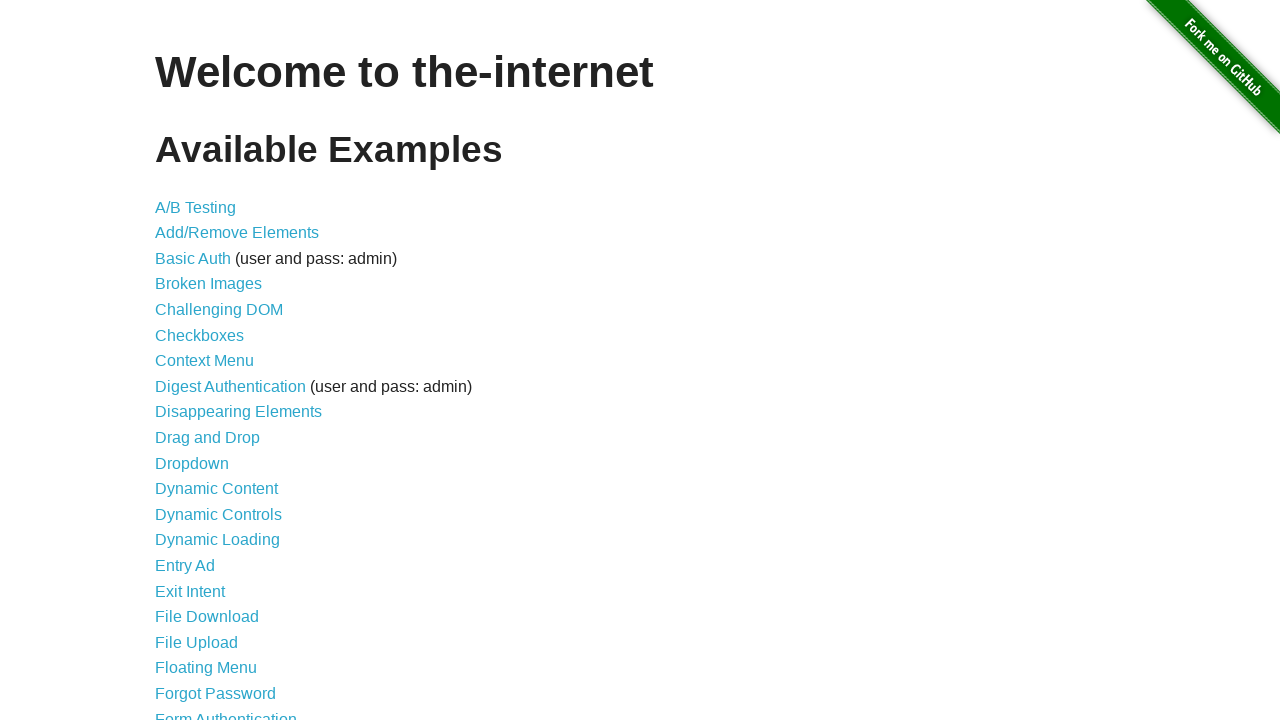

Clicked on infinite scroll link at (201, 360) on xpath=//a[@href='/infinite_scroll']
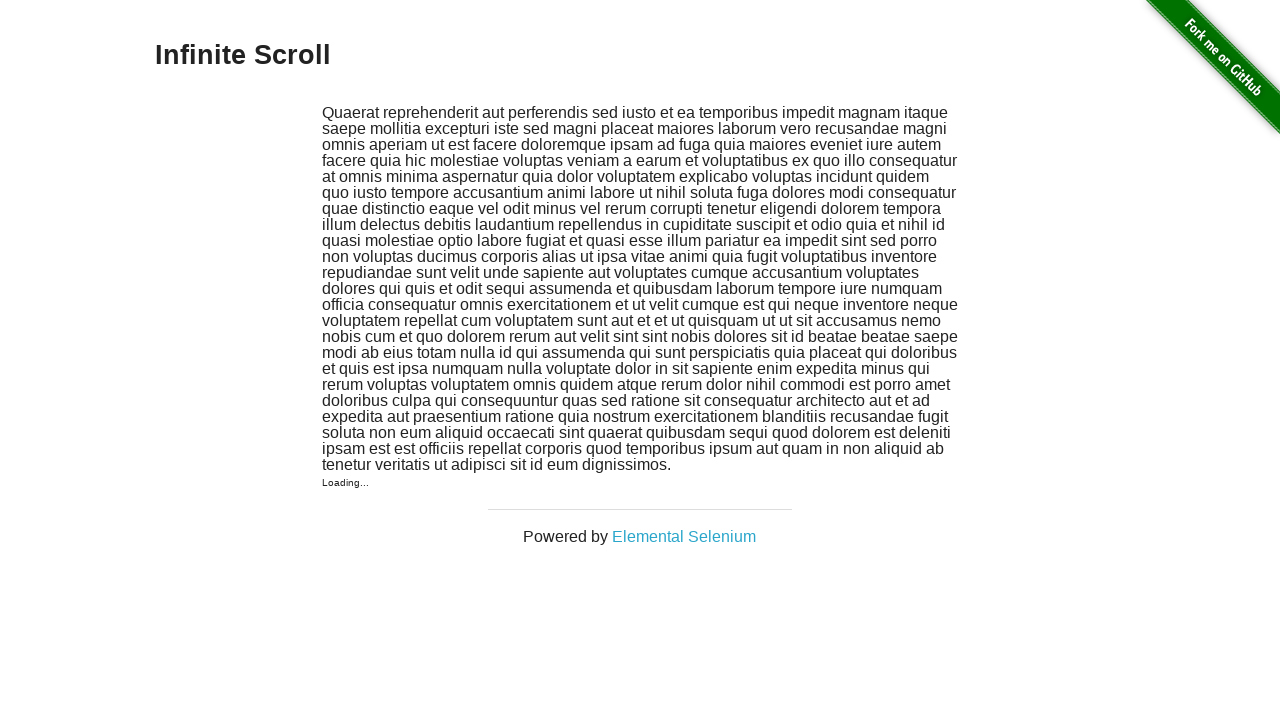

Retrieved initial scroll height
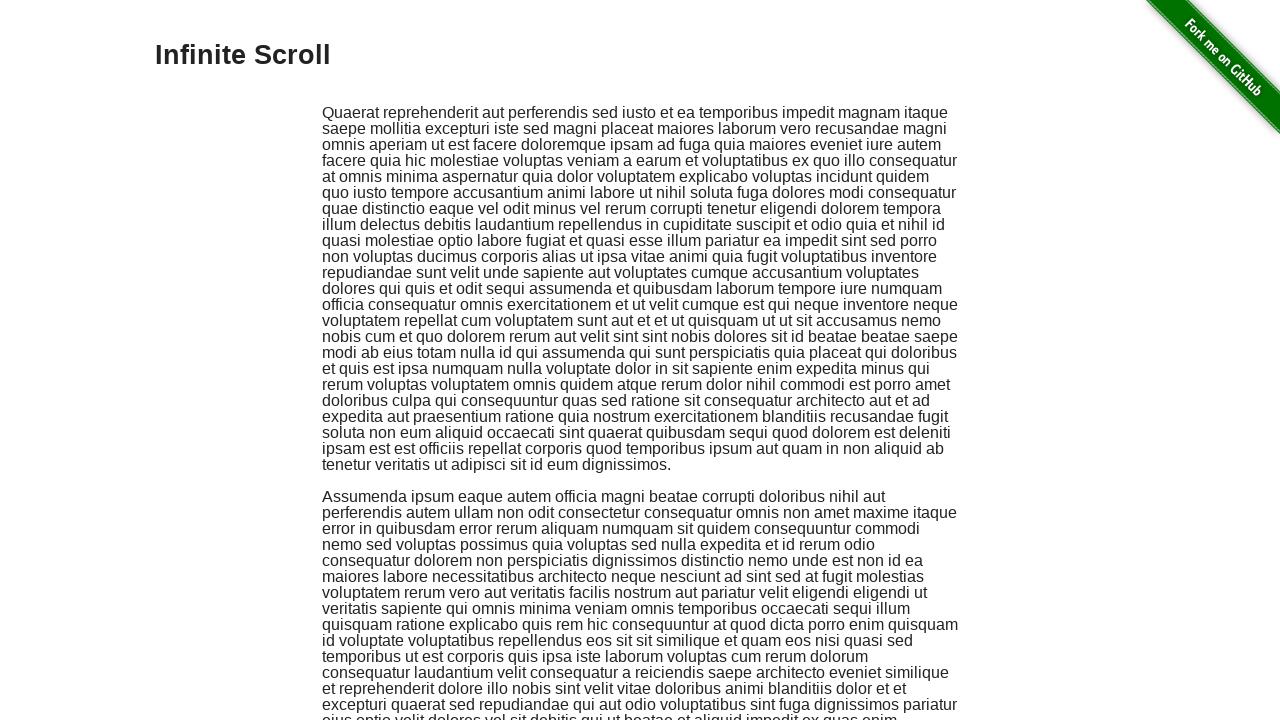

Scrolled down to bottom of page
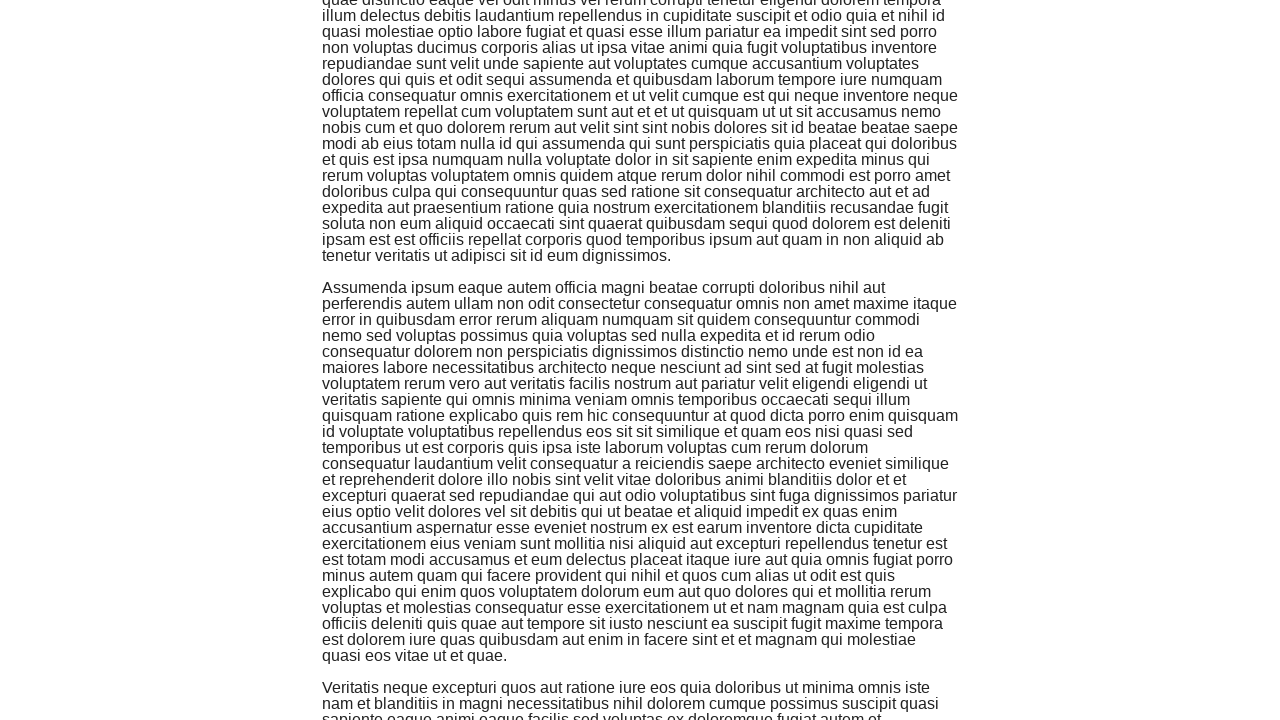

Waited 0.5 seconds for content to load
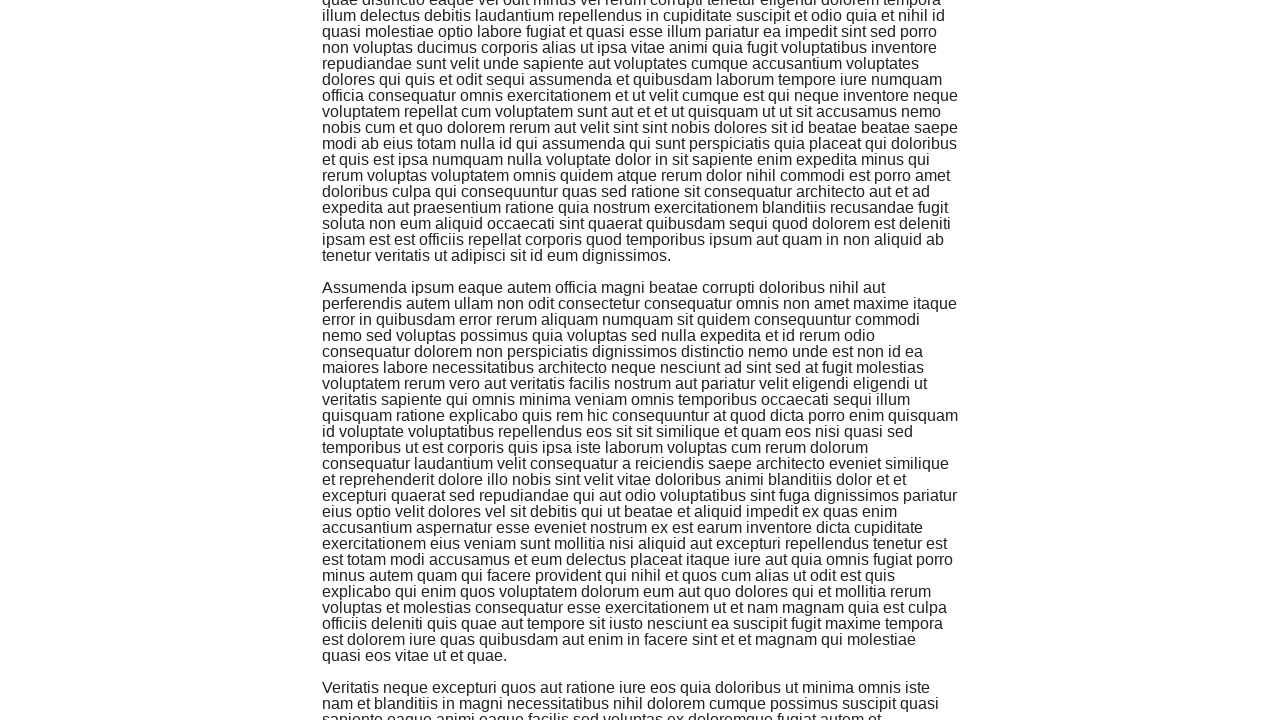

Retrieved current scroll height to check for new content
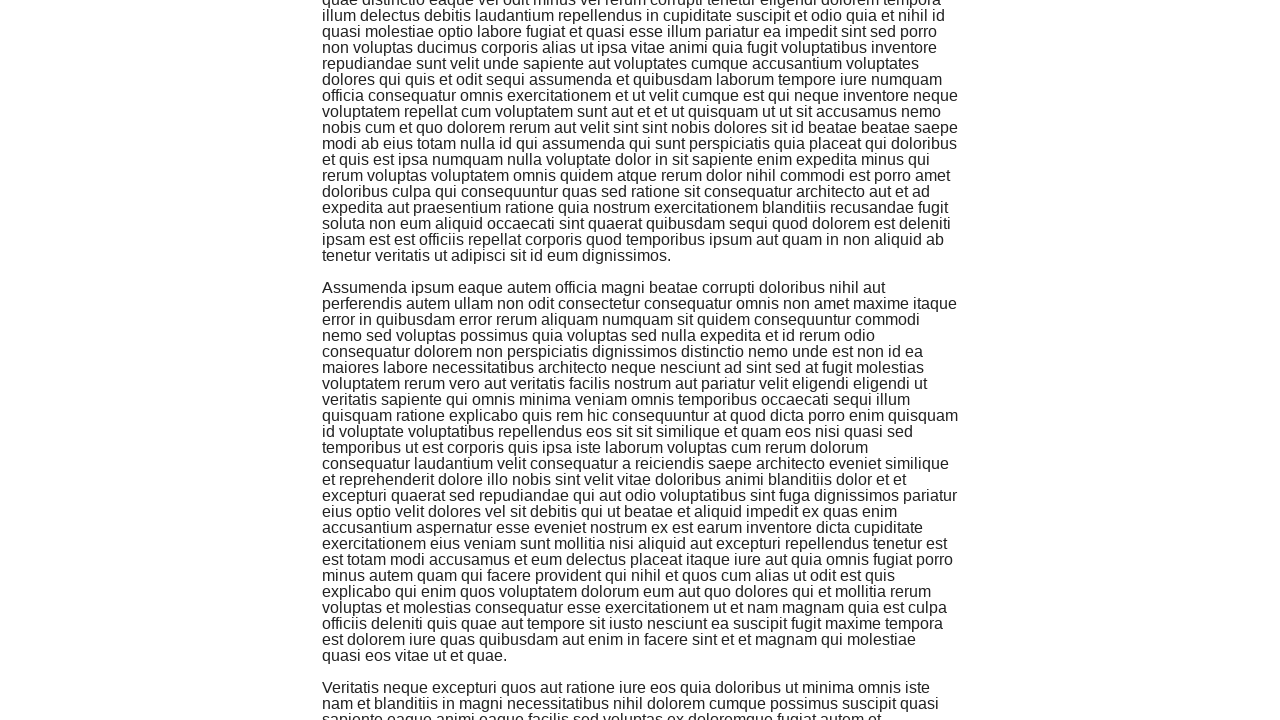

New content detected, continuing scroll
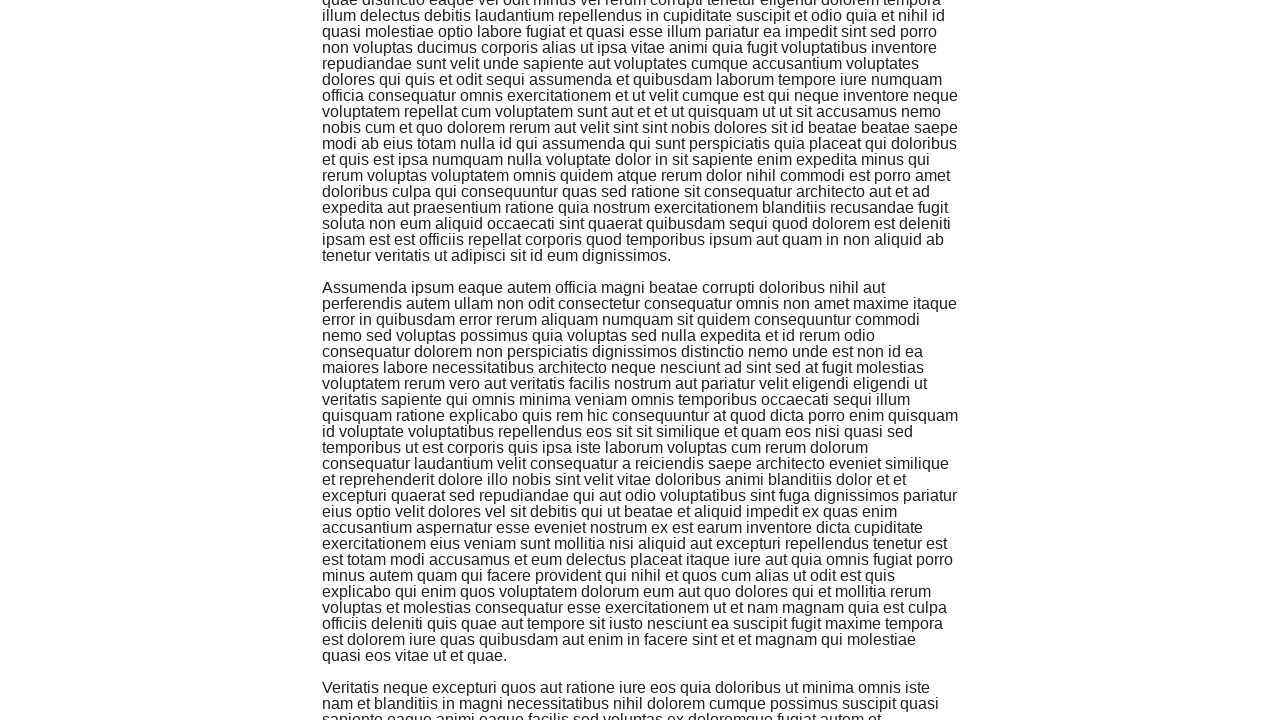

Scrolled down to bottom of page
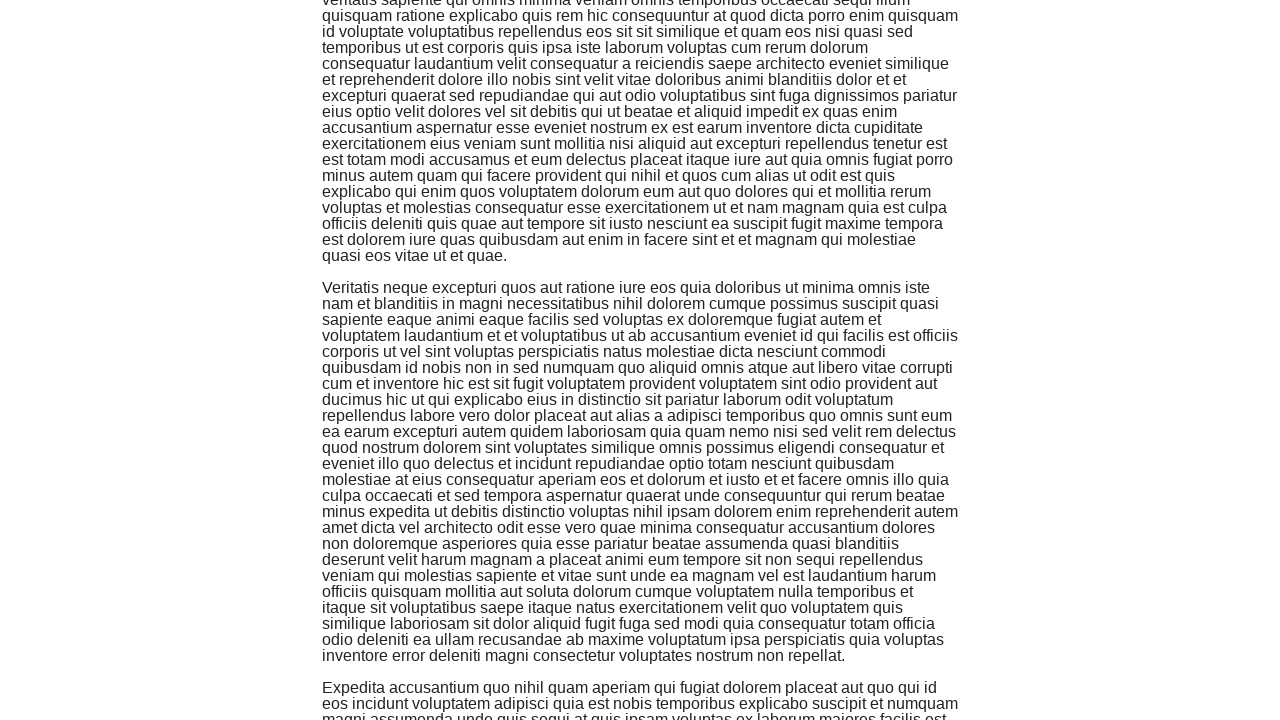

Waited 0.5 seconds for content to load
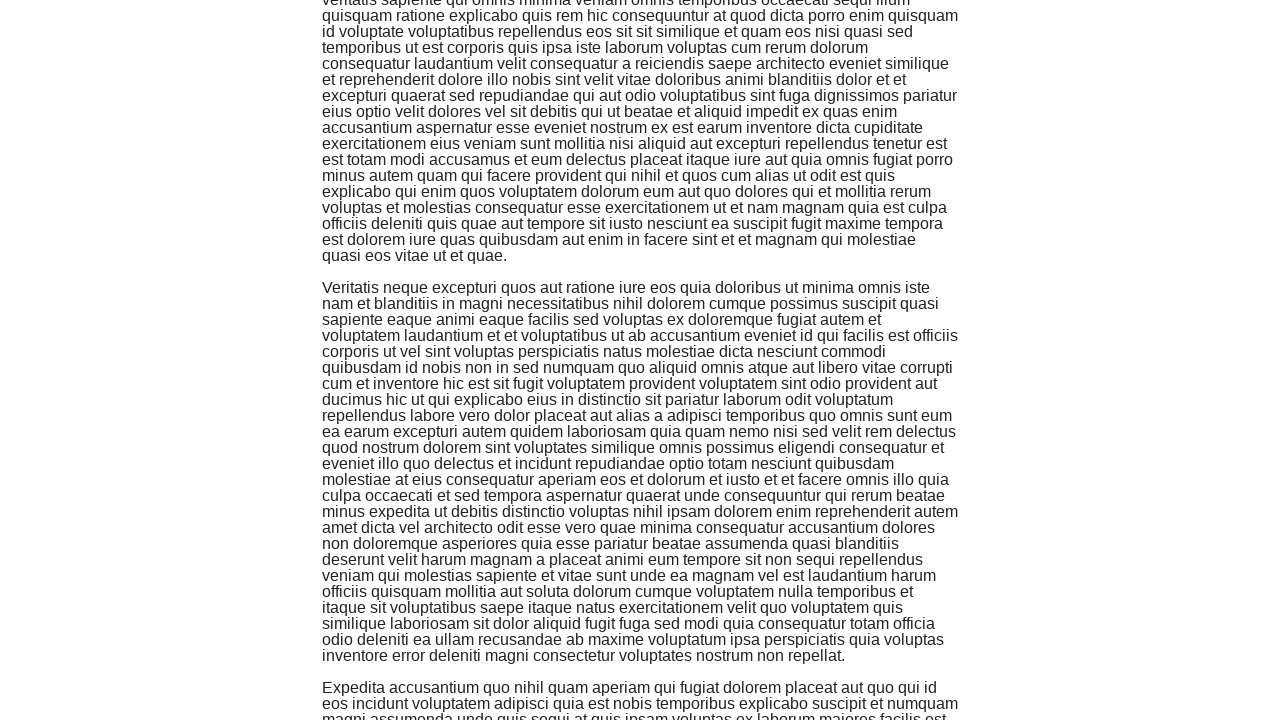

Retrieved current scroll height to check for new content
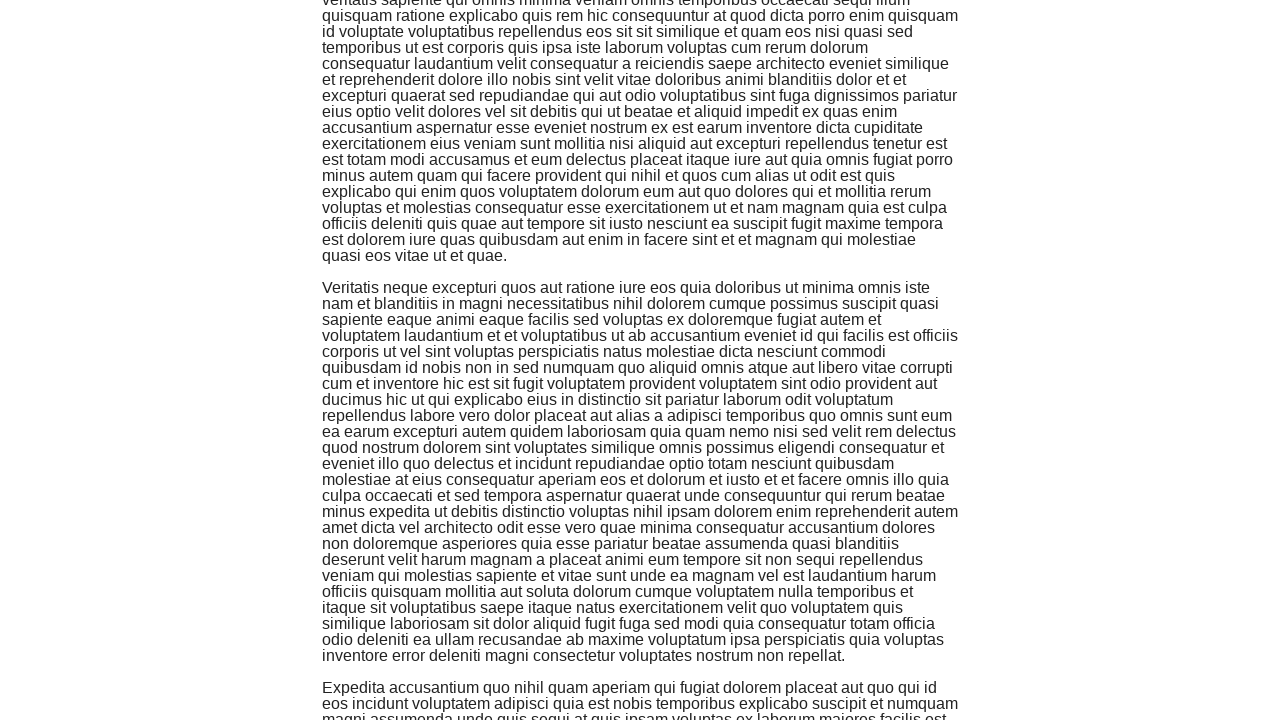

New content detected, continuing scroll
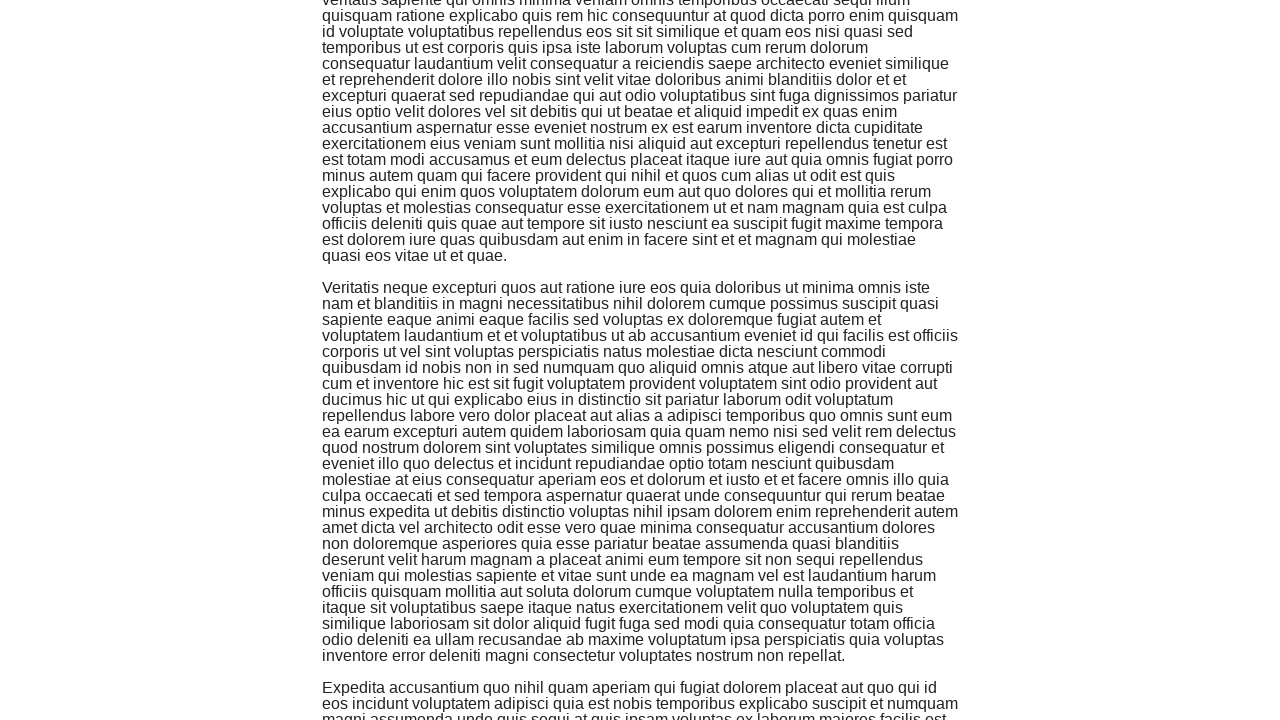

Scrolled down to bottom of page
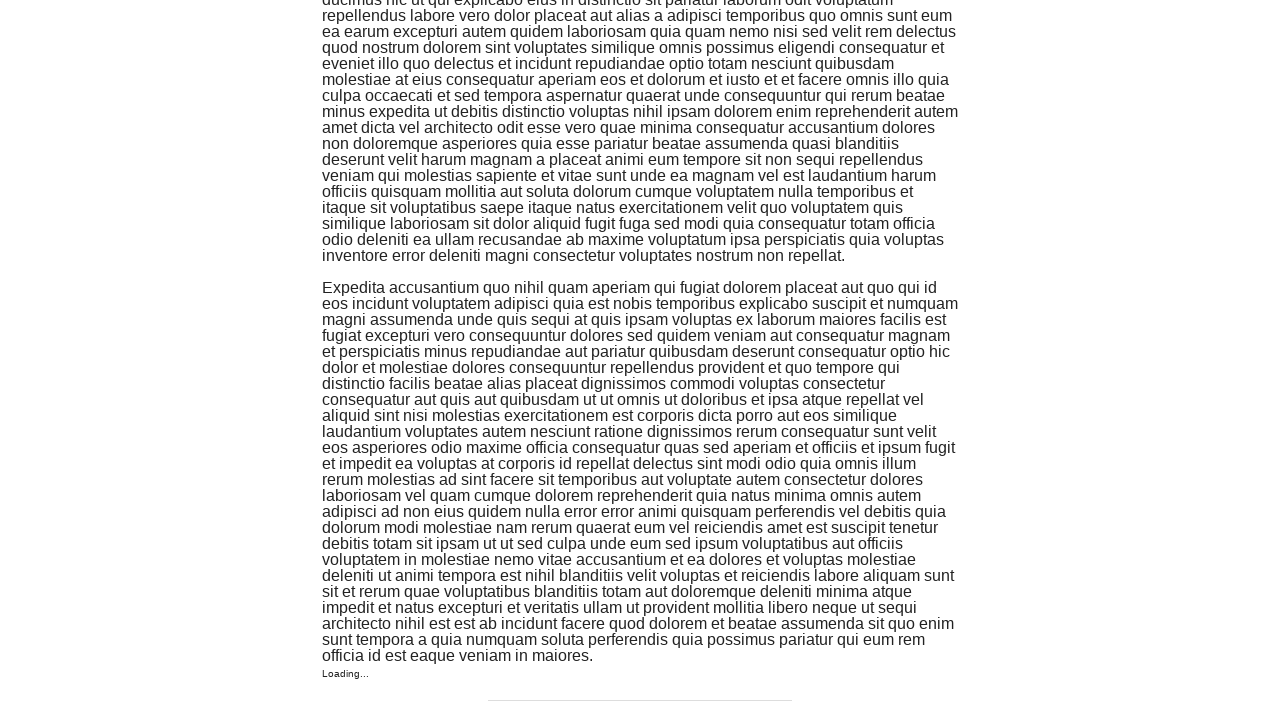

Waited 0.5 seconds for content to load
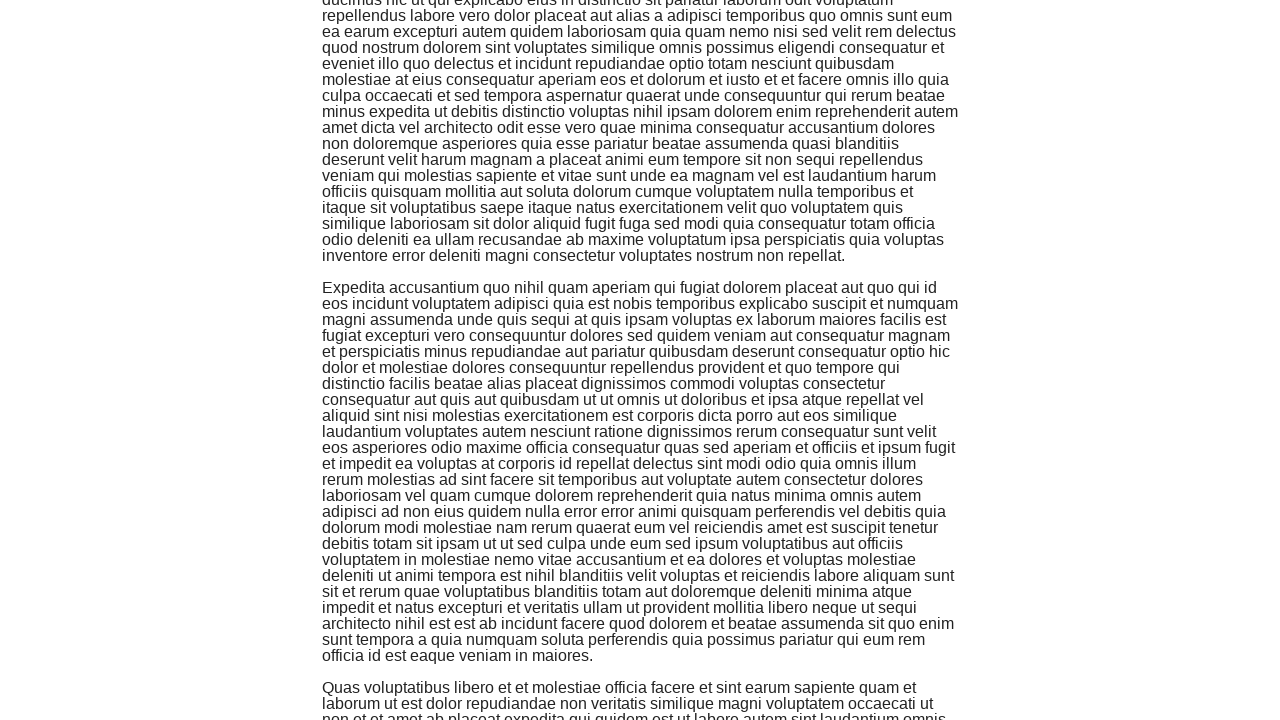

Retrieved current scroll height to check for new content
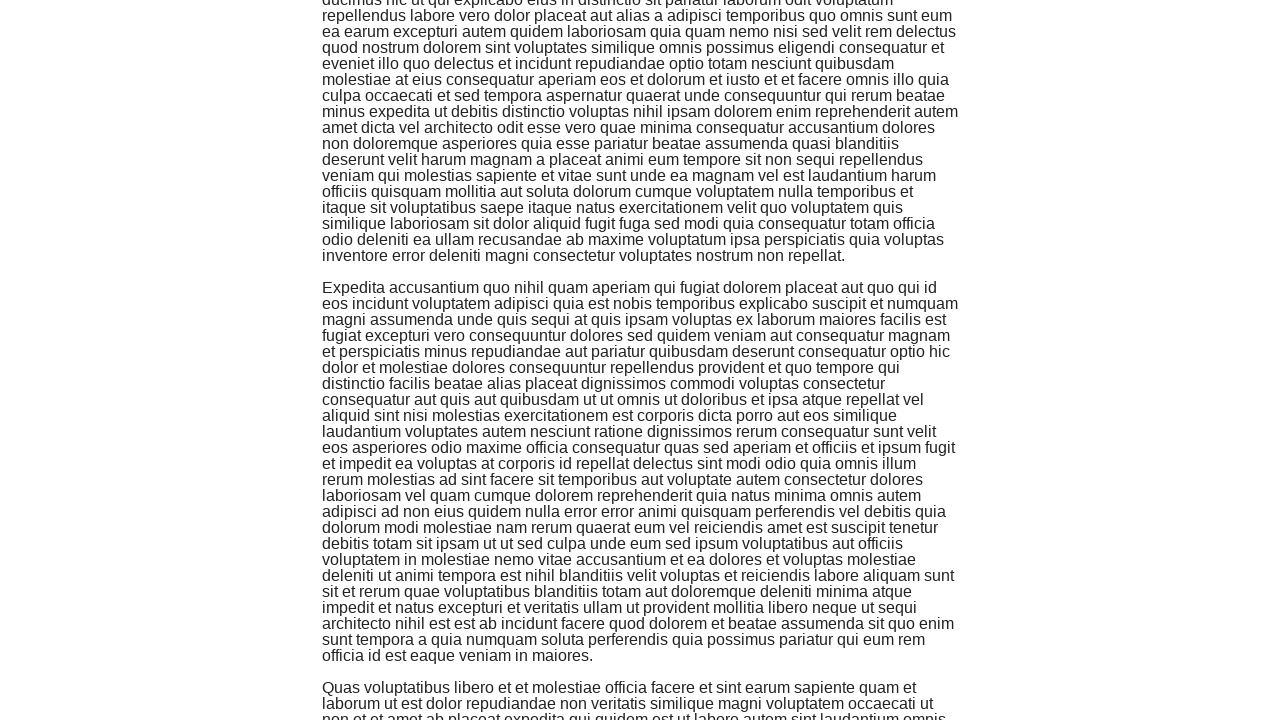

New content detected, continuing scroll
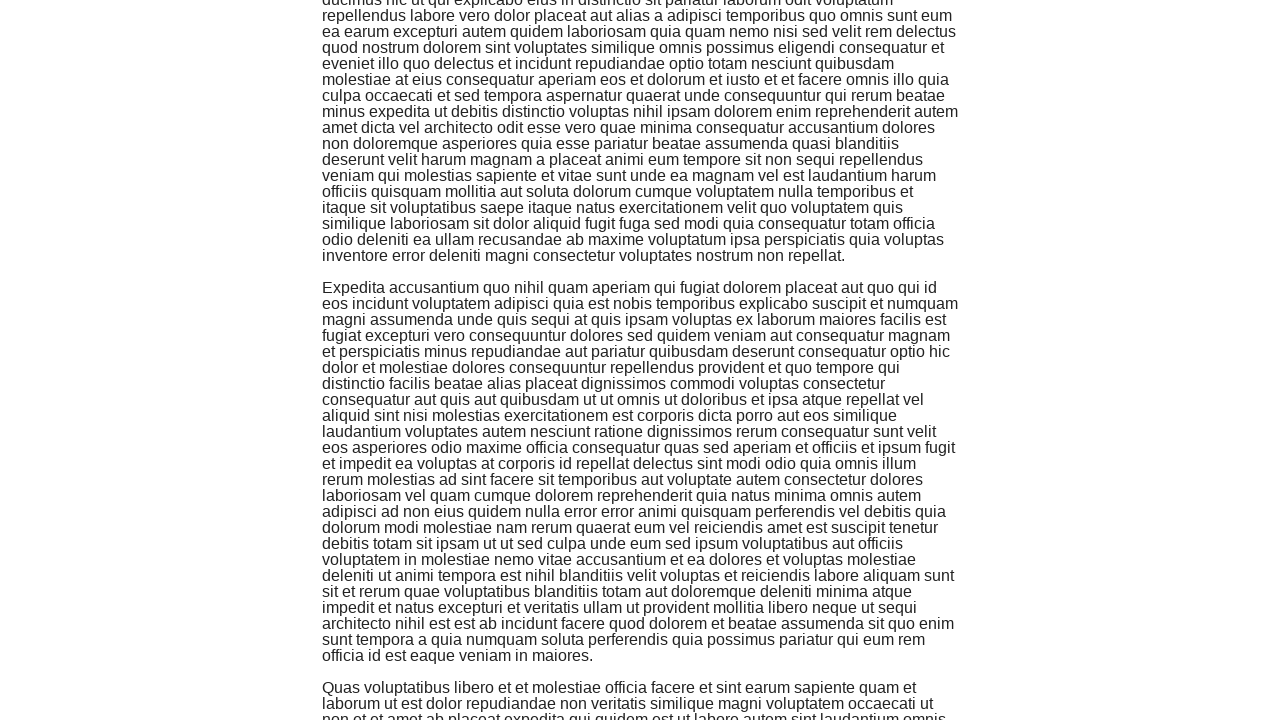

Scrolled down to bottom of page
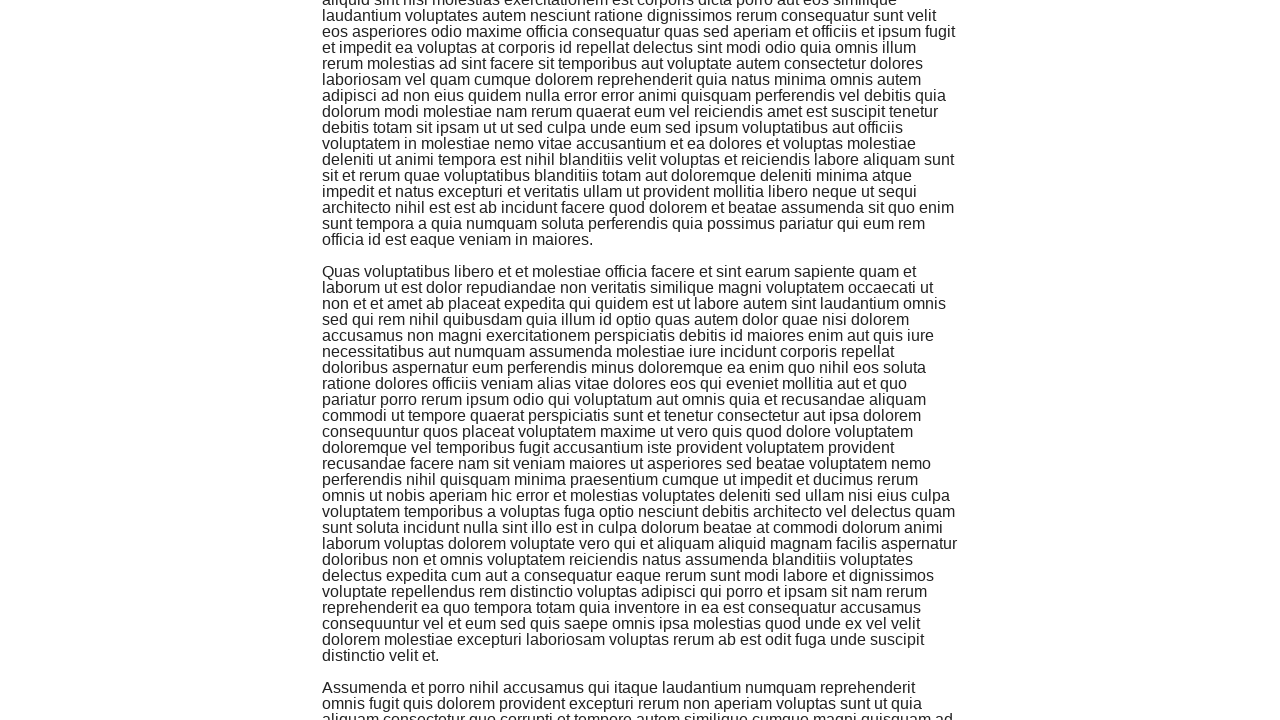

Waited 0.5 seconds for content to load
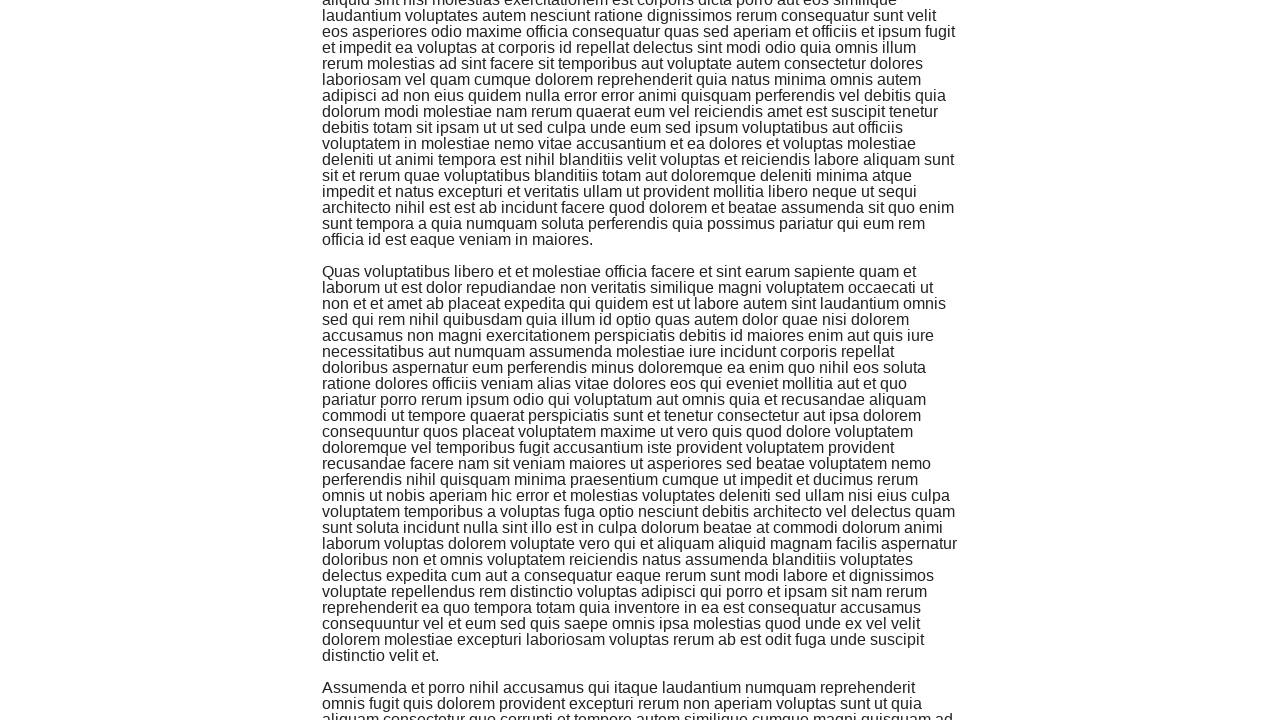

Retrieved current scroll height to check for new content
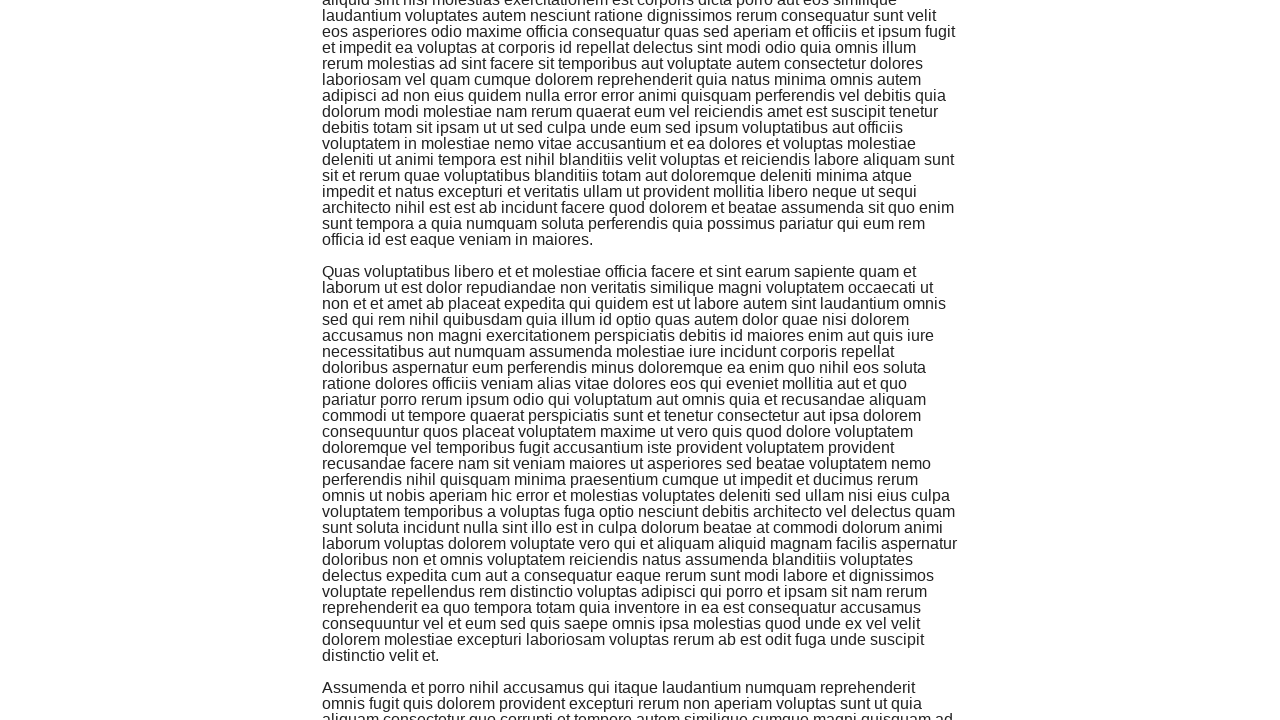

New content detected, continuing scroll
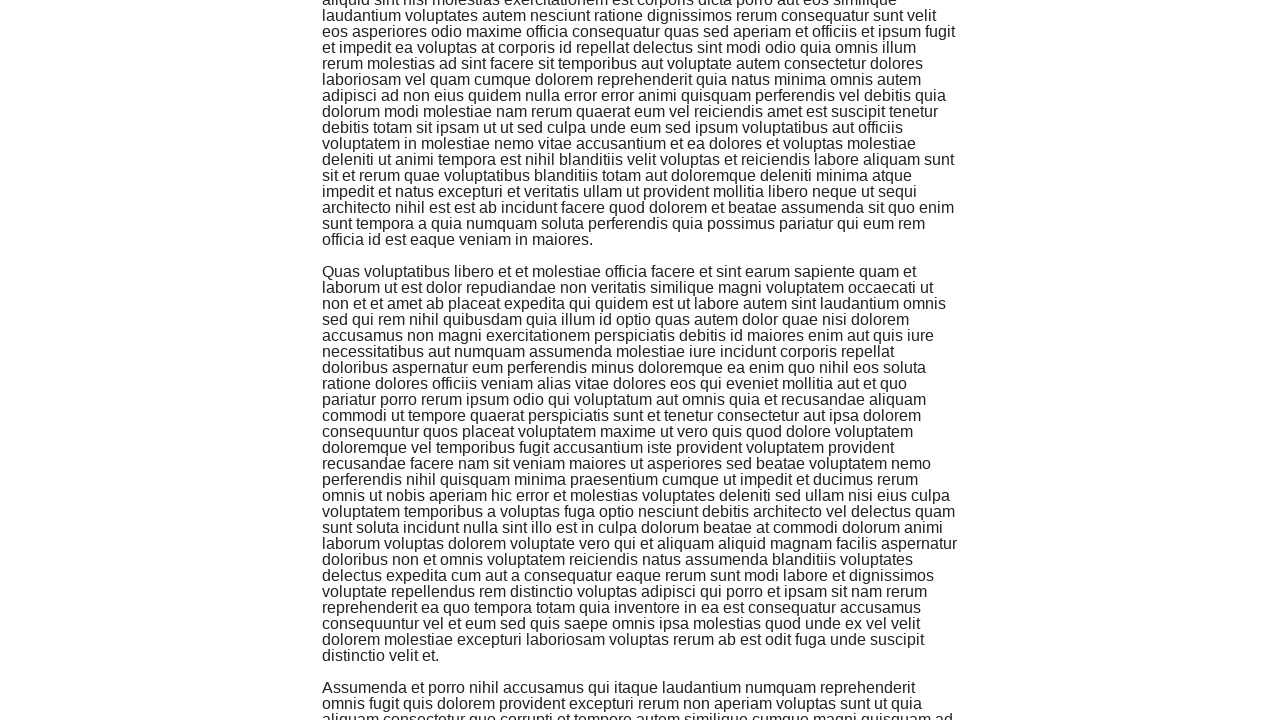

Scrolled down to bottom of page
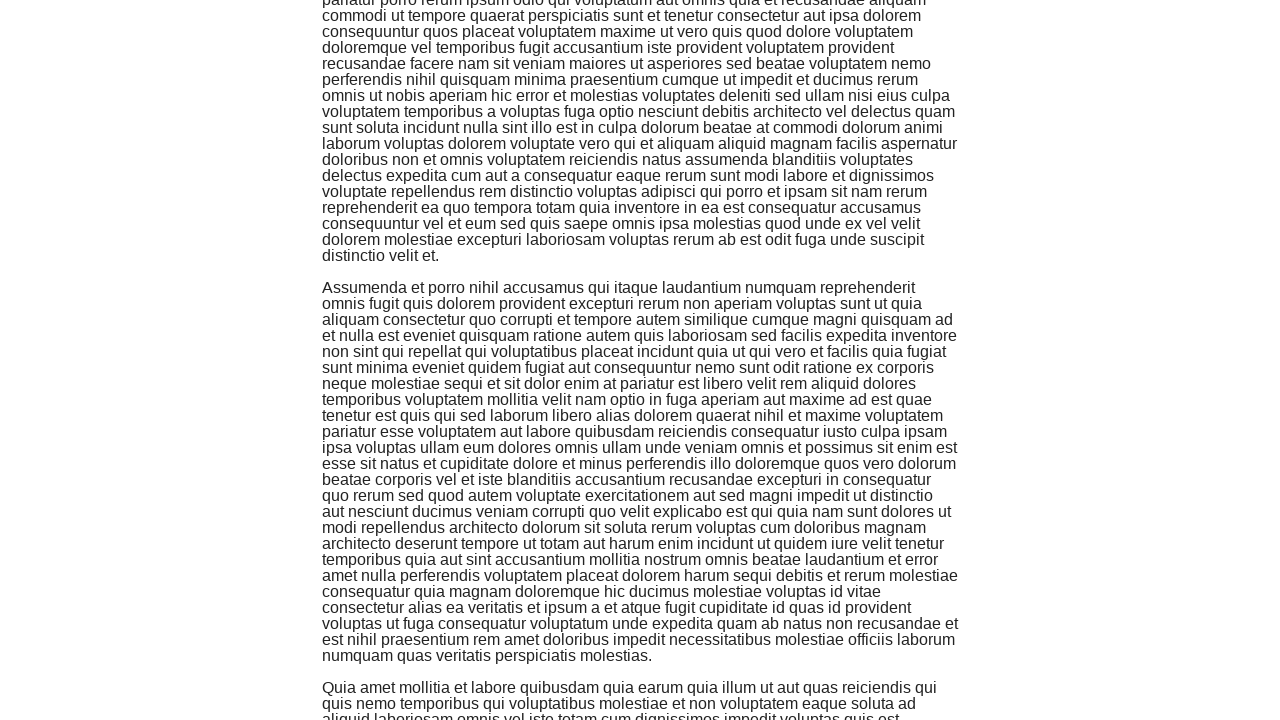

Waited 0.5 seconds for content to load
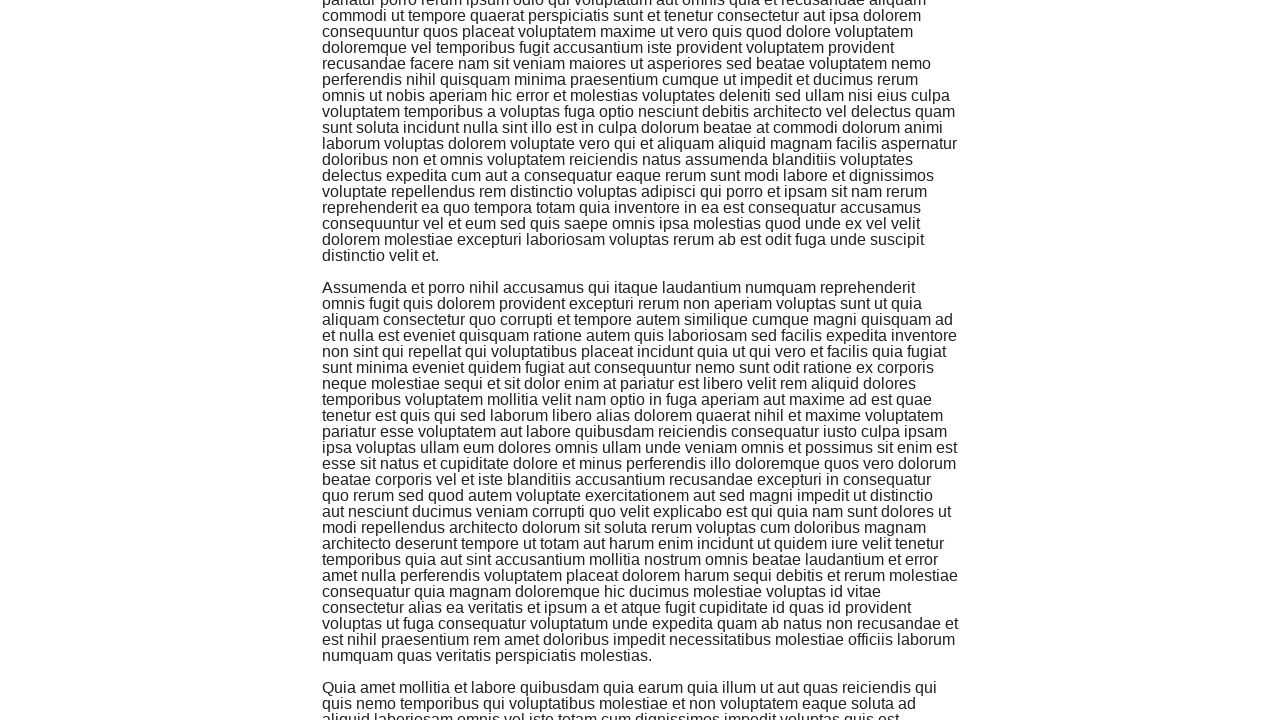

Retrieved current scroll height to check for new content
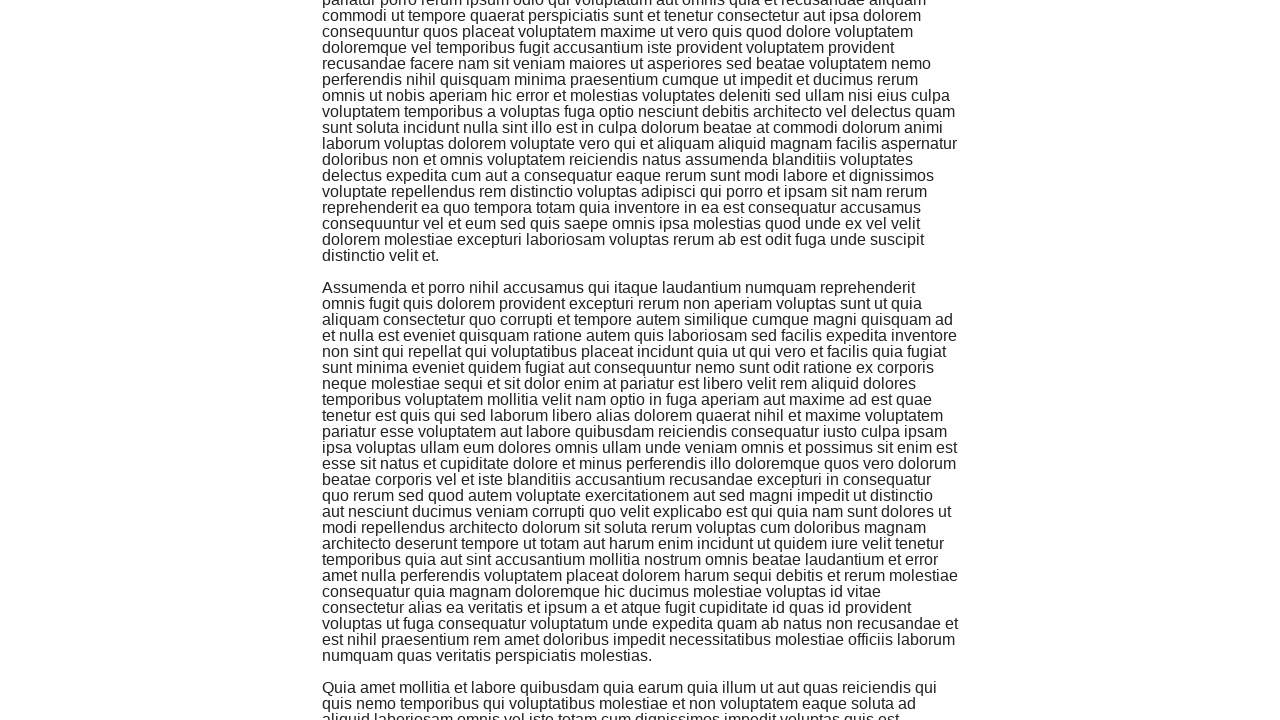

New content detected, continuing scroll
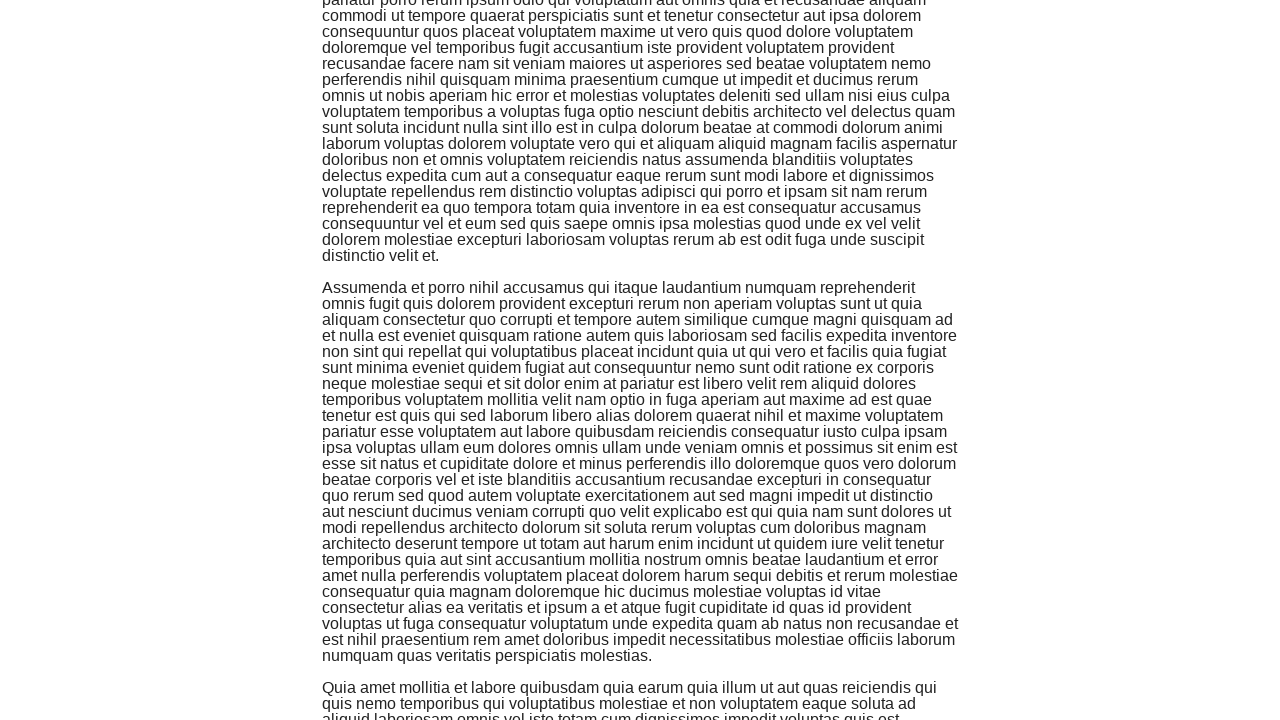

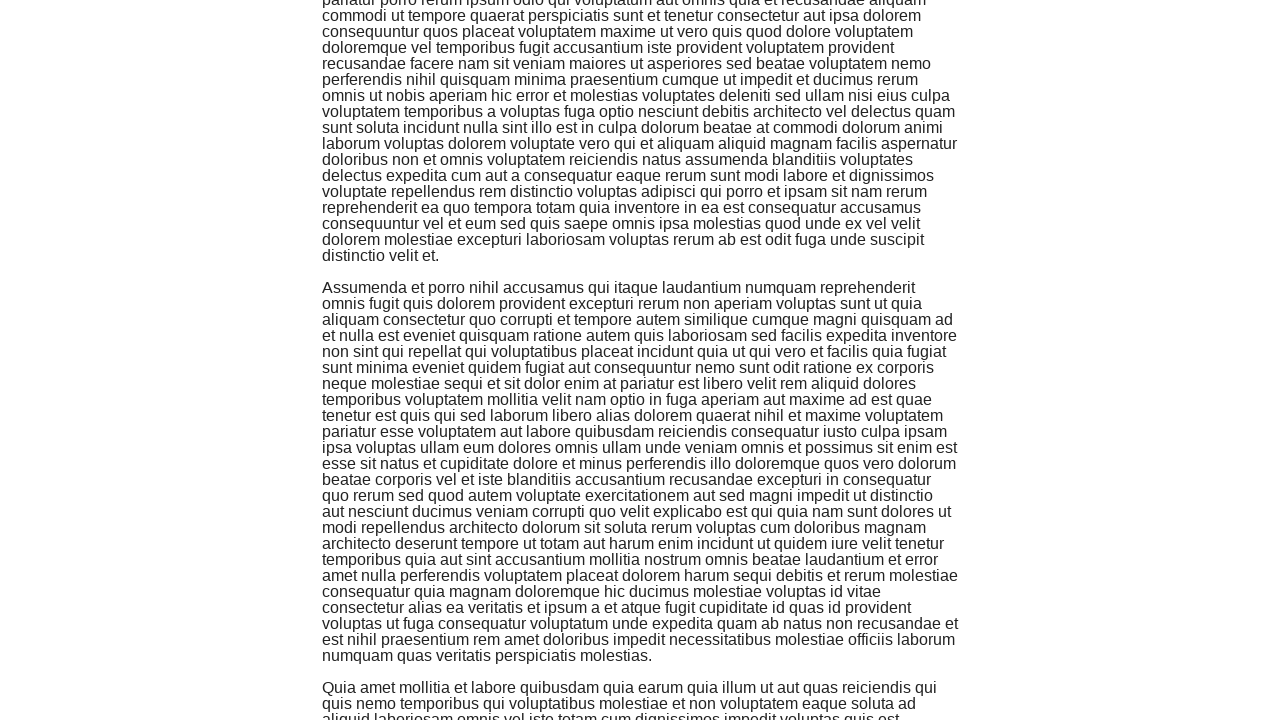